Tests checkbox functionality by clicking checkboxes to toggle their selected state and verifying the state changes correctly

Starting URL: https://the-internet.herokuapp.com/checkboxes

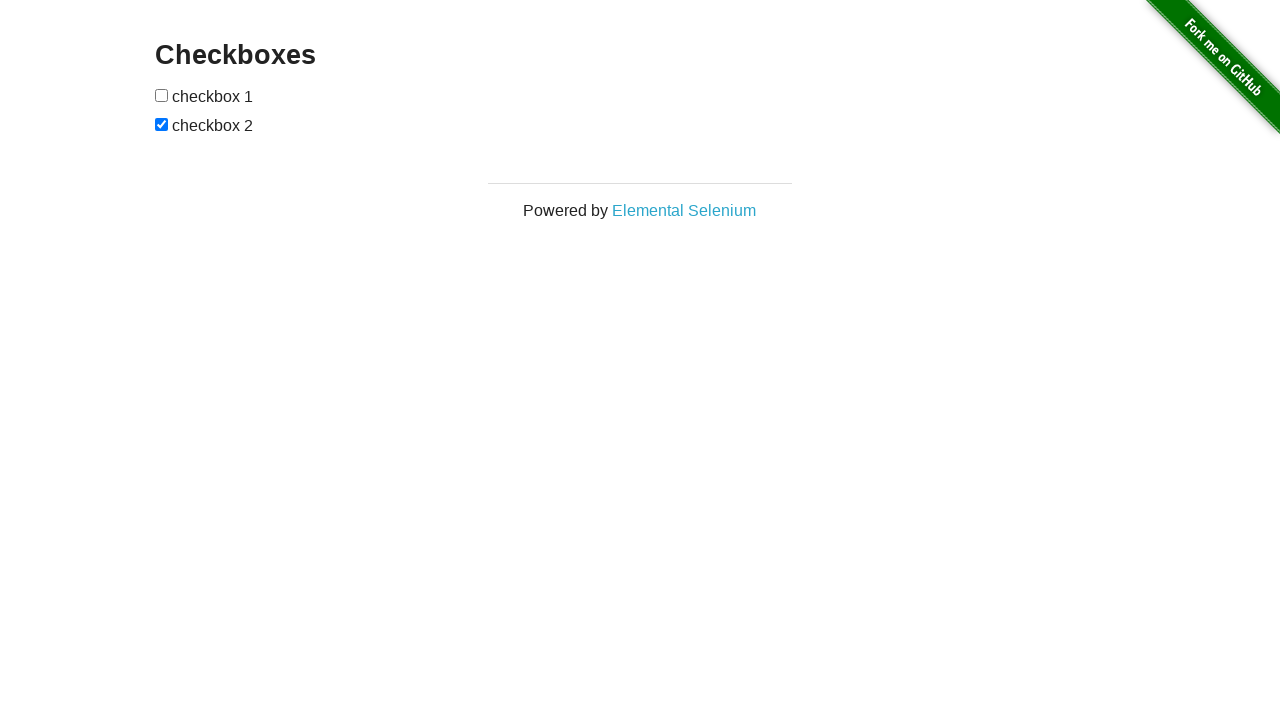

Clicked first checkbox to select it at (162, 95) on xpath=//*[@id='checkboxes']/input[1]
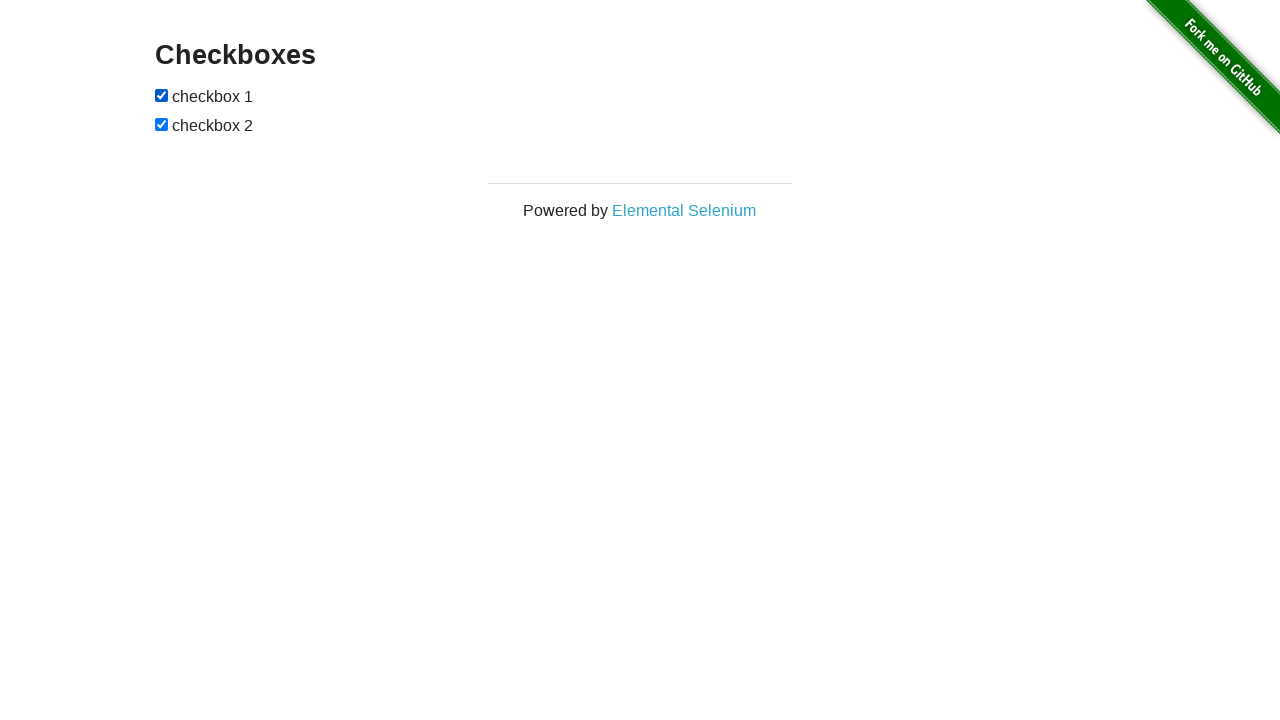

Verified first checkbox is selected
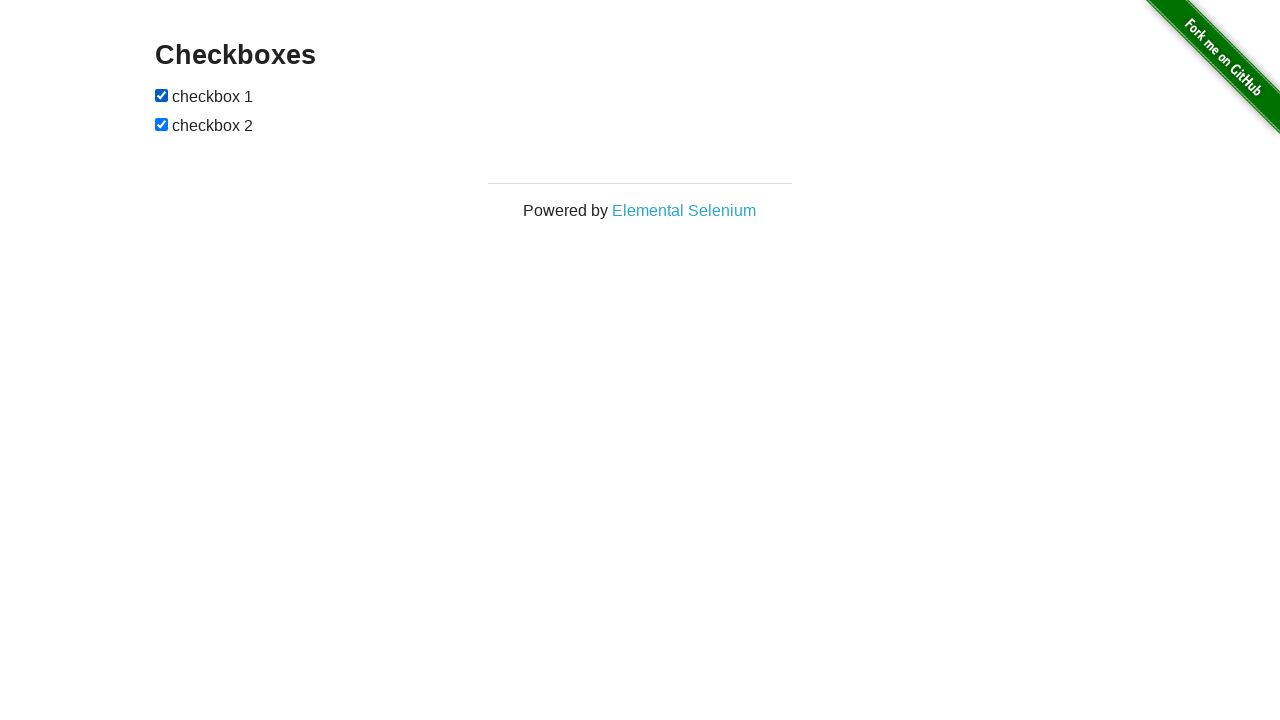

Clicked first checkbox again to deselect it at (162, 95) on xpath=//*[@id='checkboxes']/input[1]
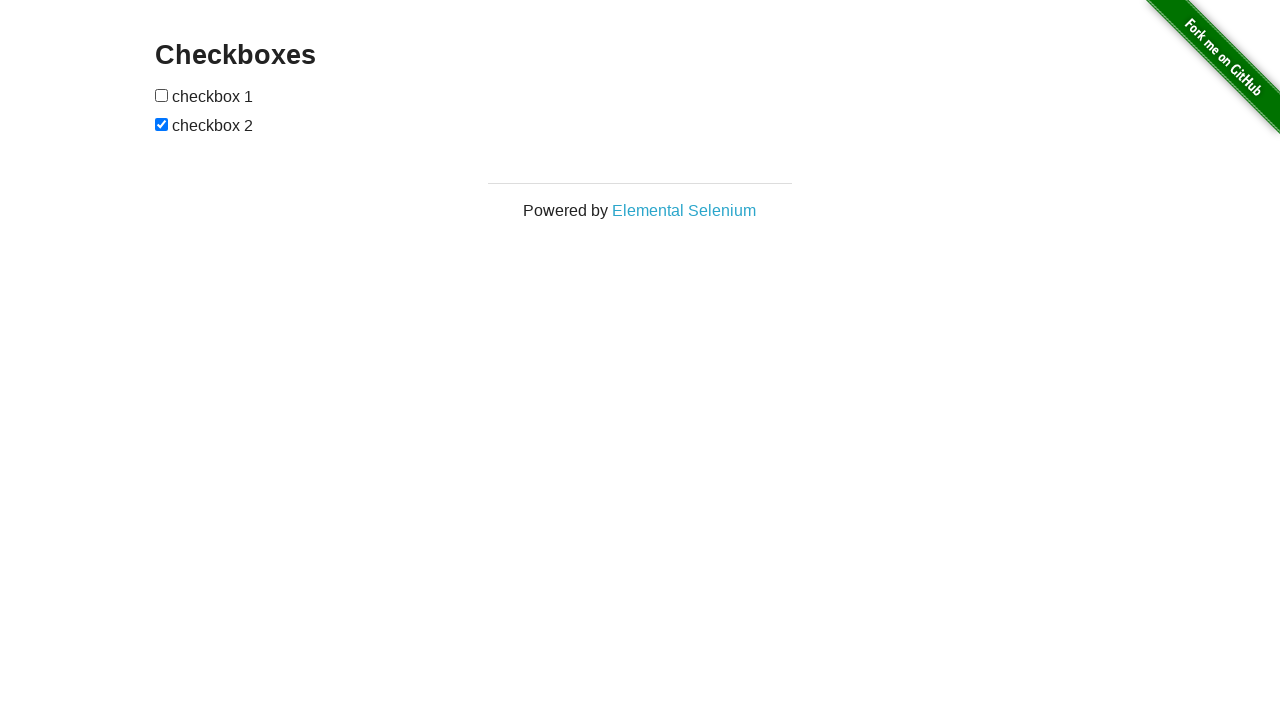

Verified first checkbox is deselected
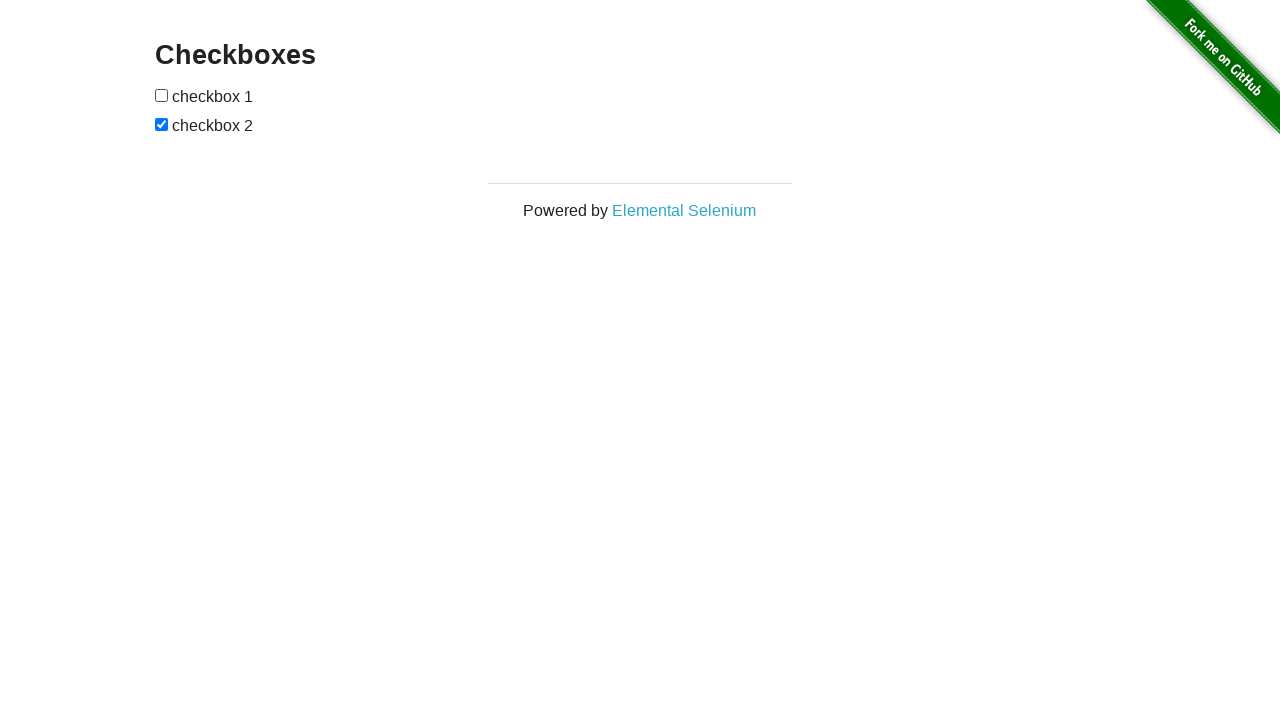

Clicked second checkbox to deselect it at (162, 124) on xpath=//*[@id='checkboxes']/input[2]
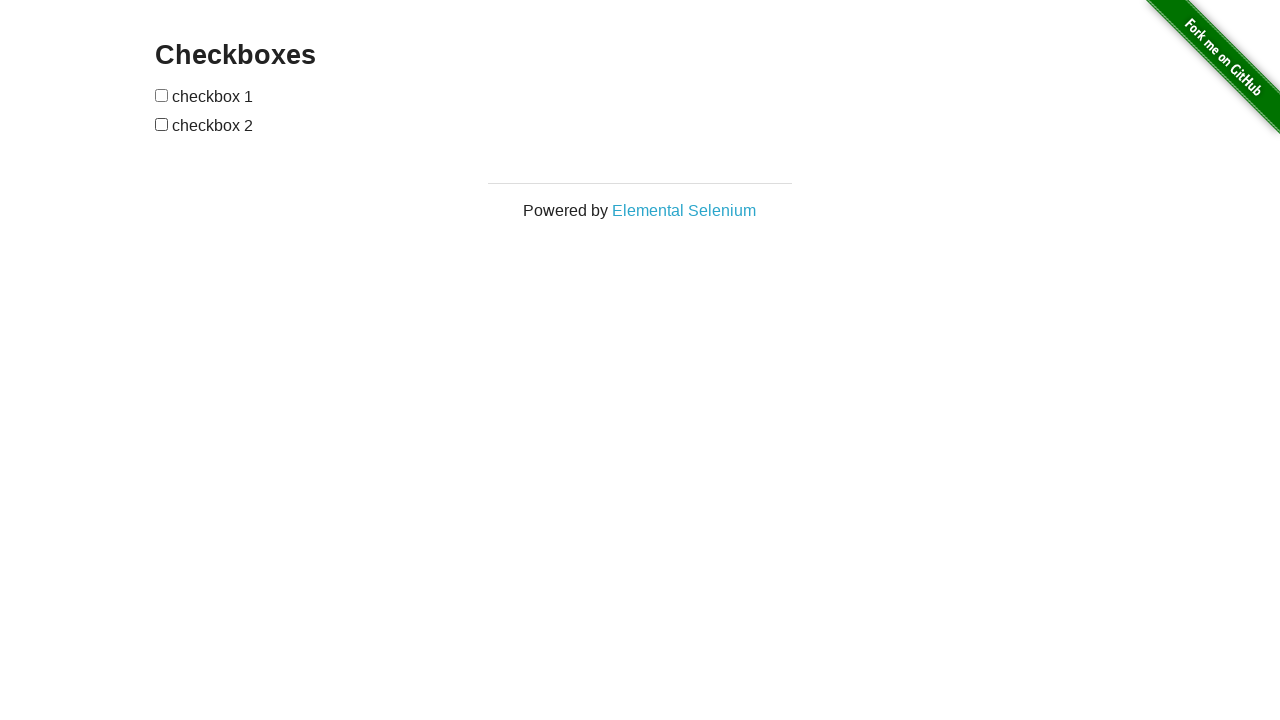

Verified second checkbox is deselected
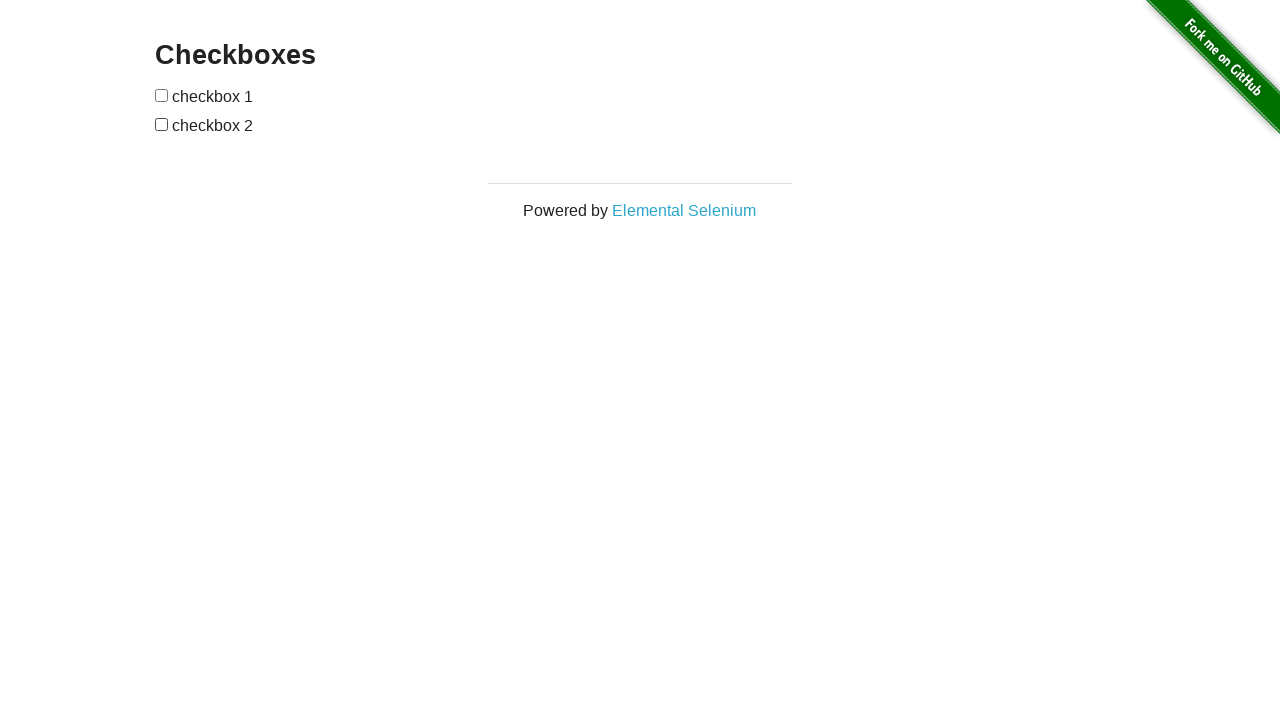

Clicked second checkbox again to select it at (162, 124) on xpath=//*[@id='checkboxes']/input[2]
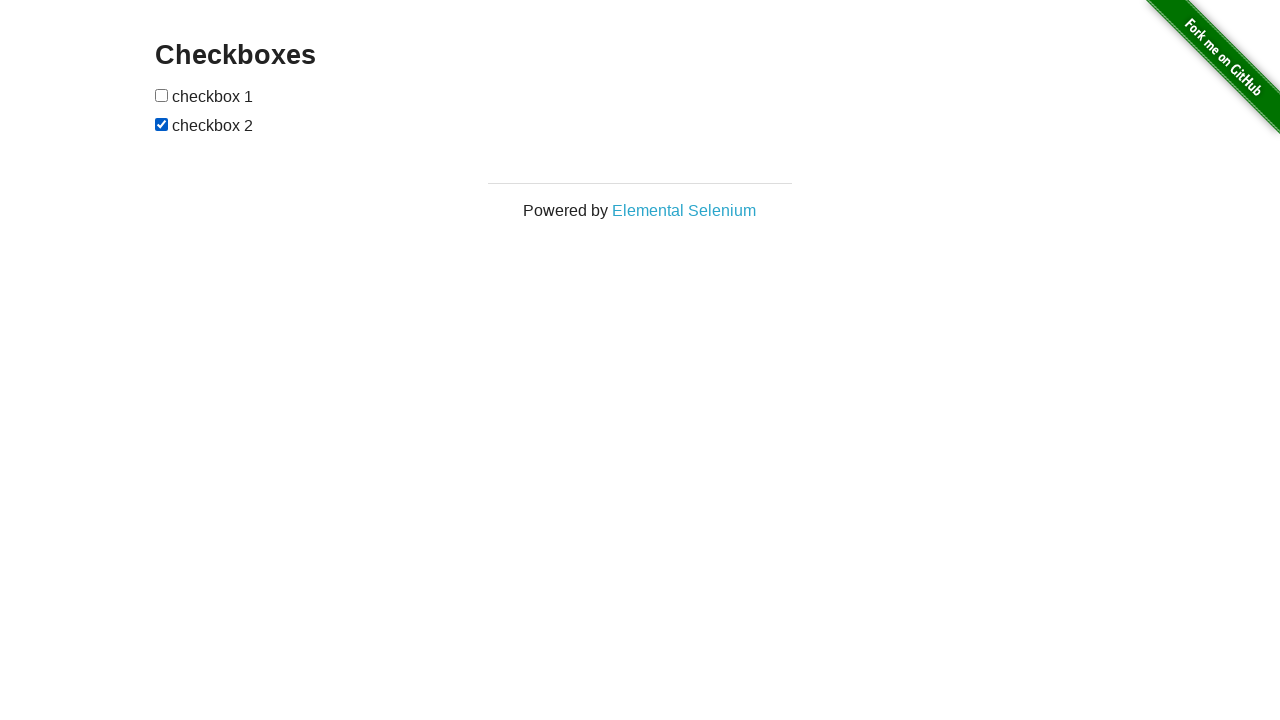

Verified second checkbox is selected
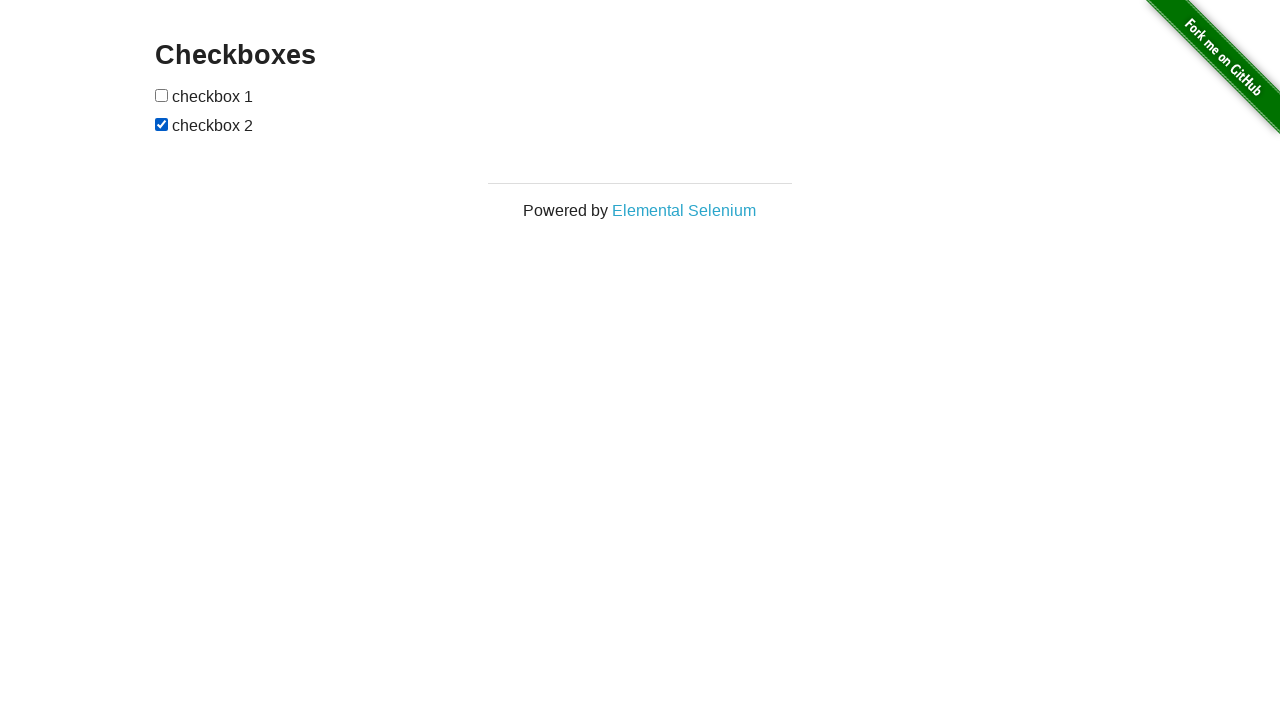

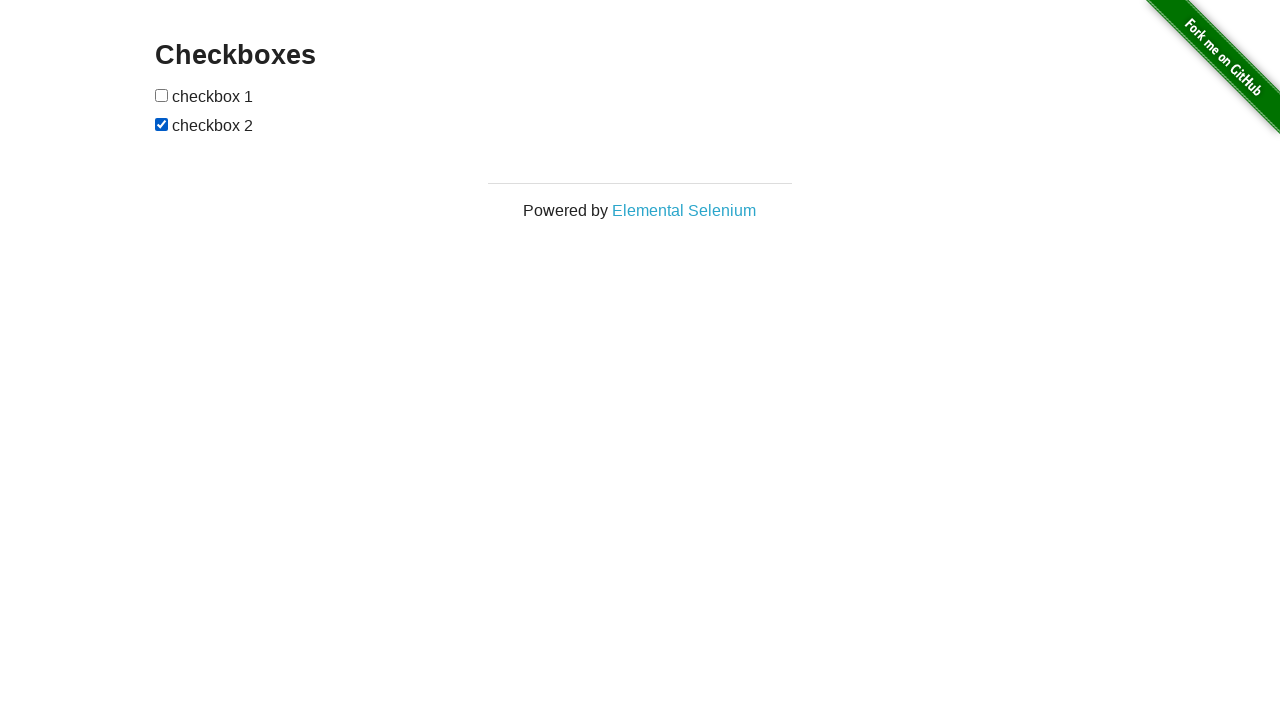